Navigates to AutomationExercise website and interacts with category elements on the page

Starting URL: https://www.automationexercise.com/

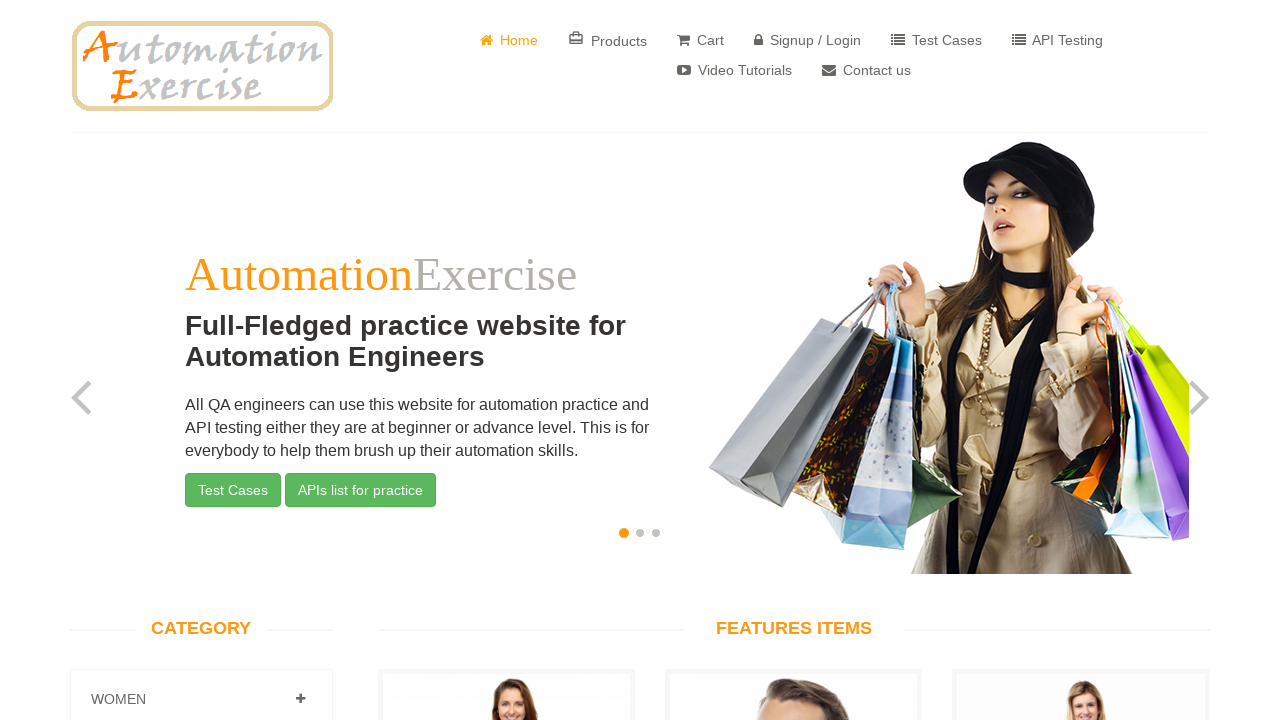

Waited for left sidebar to load
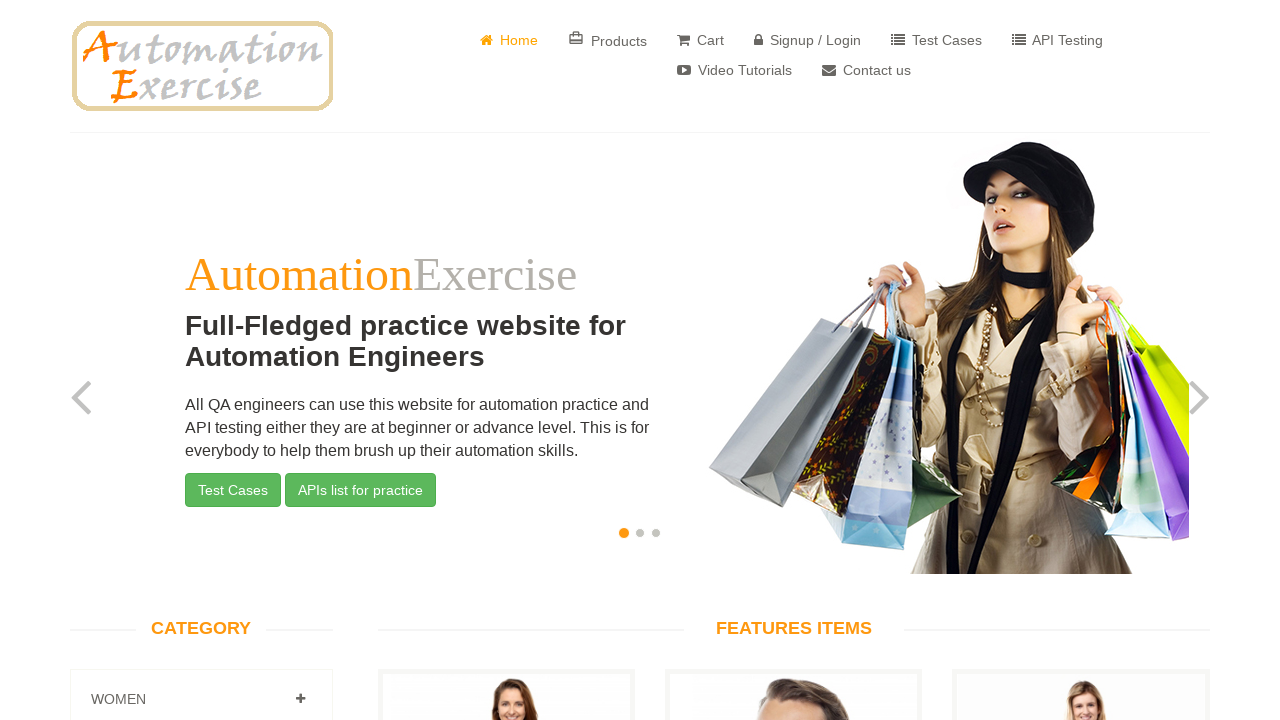

Located all category elements in sidebar
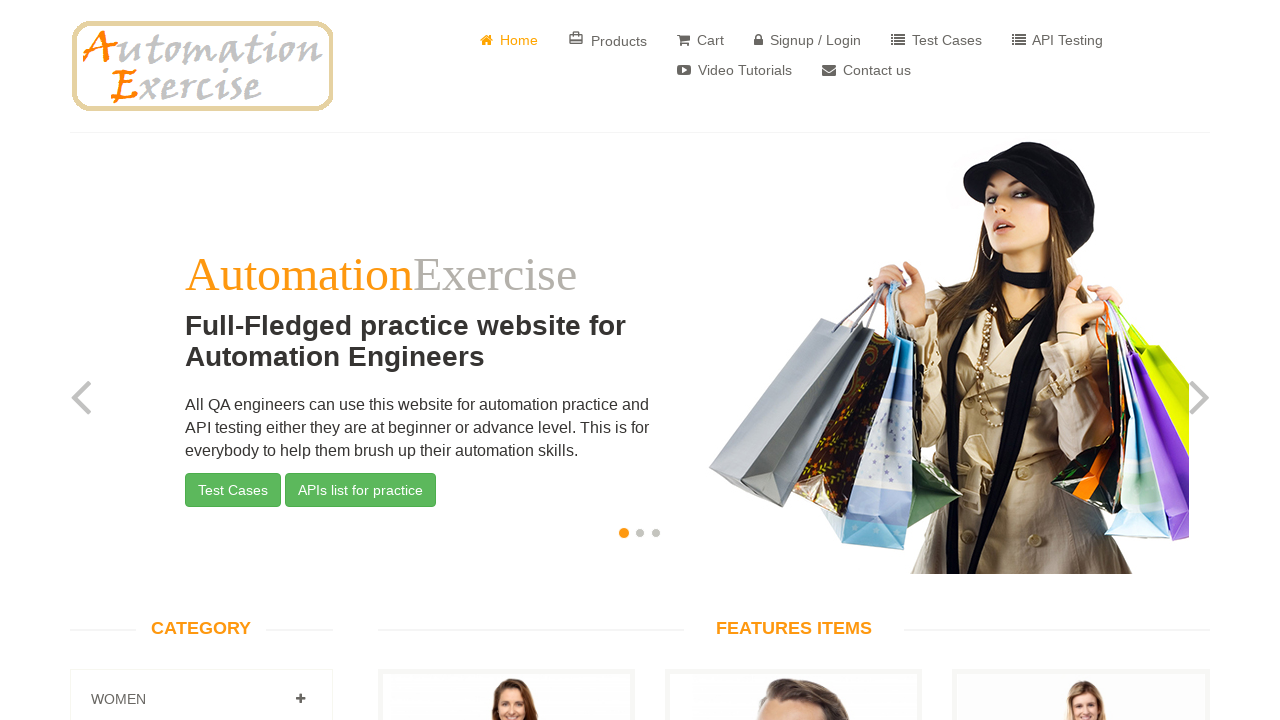

Verified 3 category elements are present
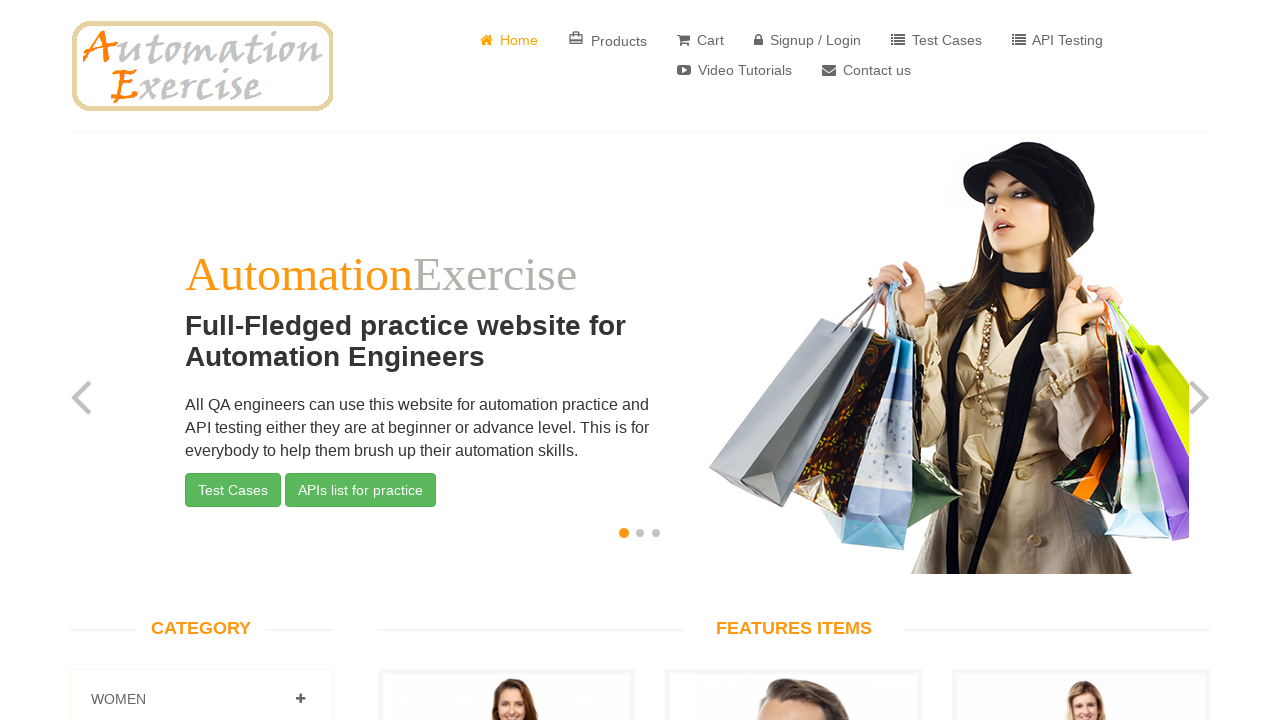

Found category: Women
										
									
								
								
									
										
											
											Dress 
											
											Tops 
											
											Saree
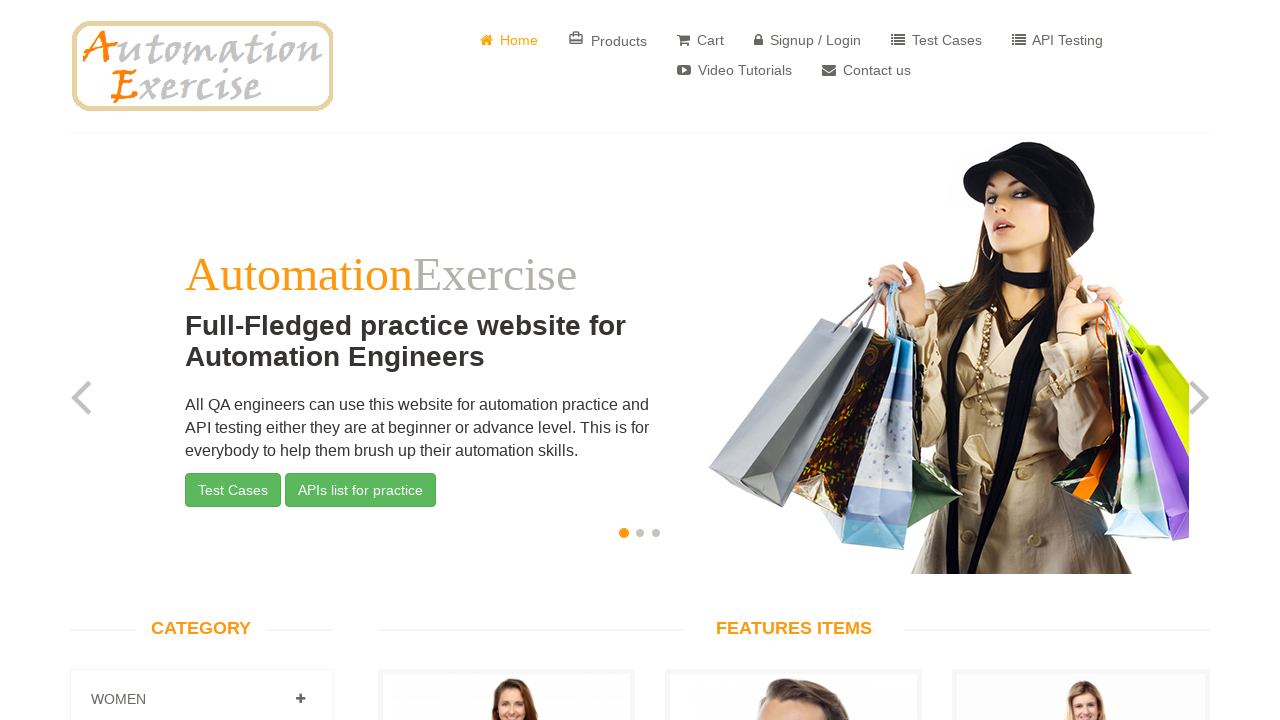

Found category: Men
										
									
								
								
									
										
											
											Tshirts 
											
											Jeans
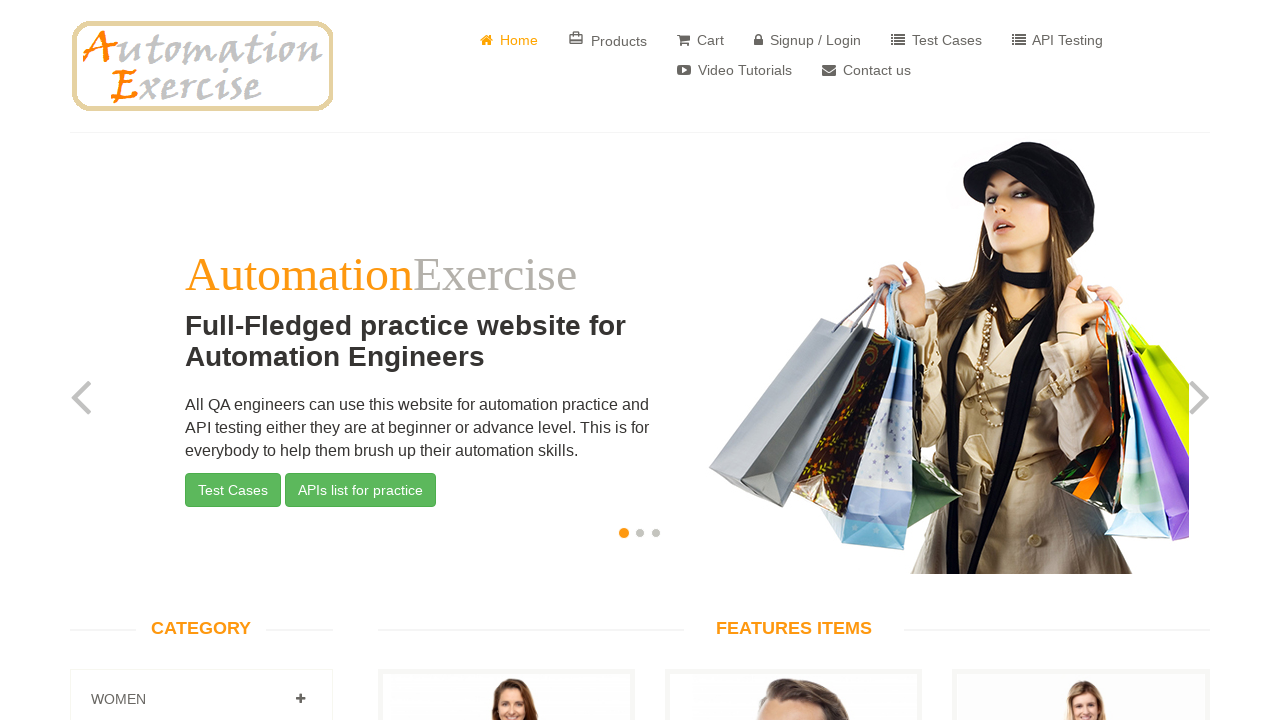

Found category: Kids
										
									
								
								
									
										
											
											Dress 
											
											Tops & Shirts
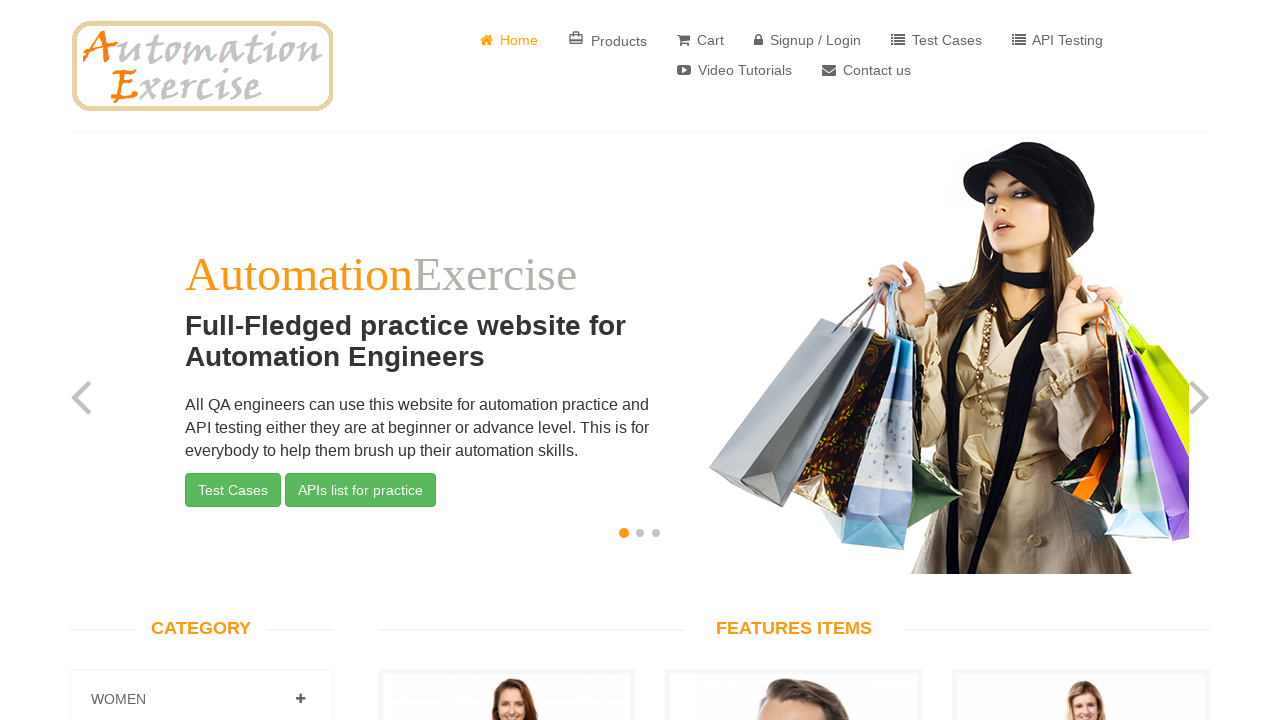

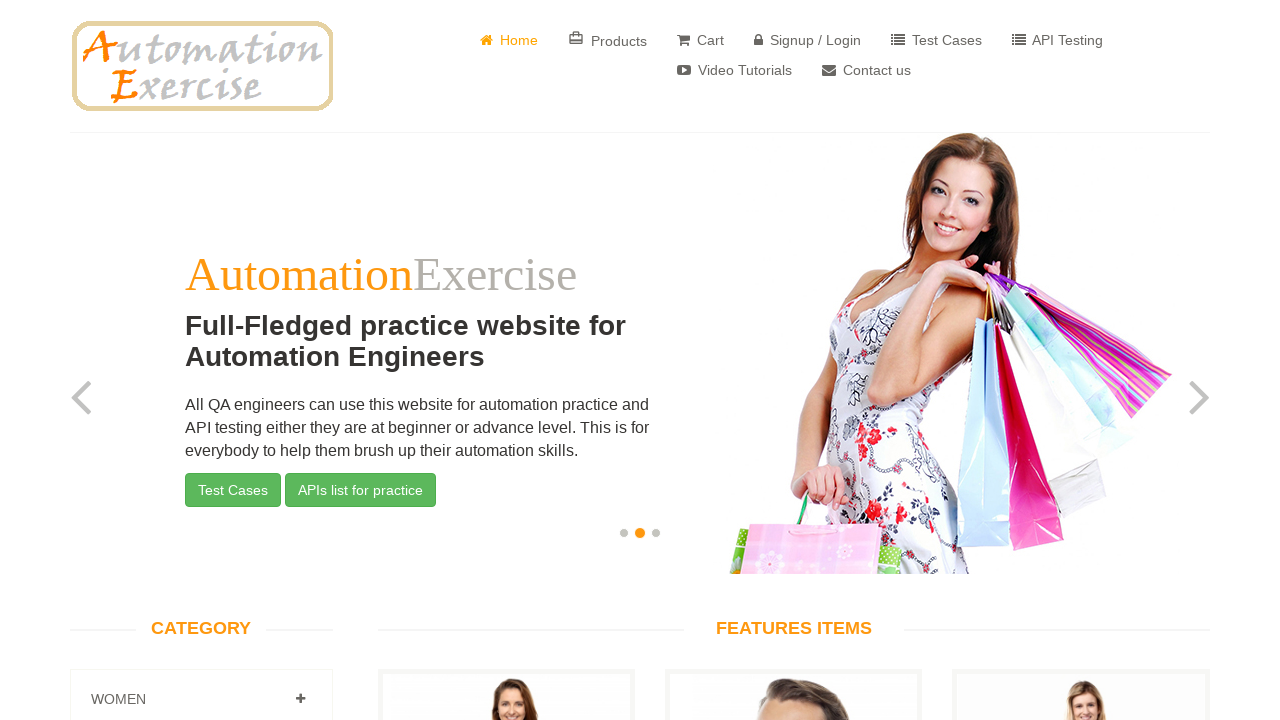